Tests interaction with Shadow DOM elements by locating a custom web component and filling an input field within its shadow root

Starting URL: https://qavbox.github.io/demo/shadowDOM/

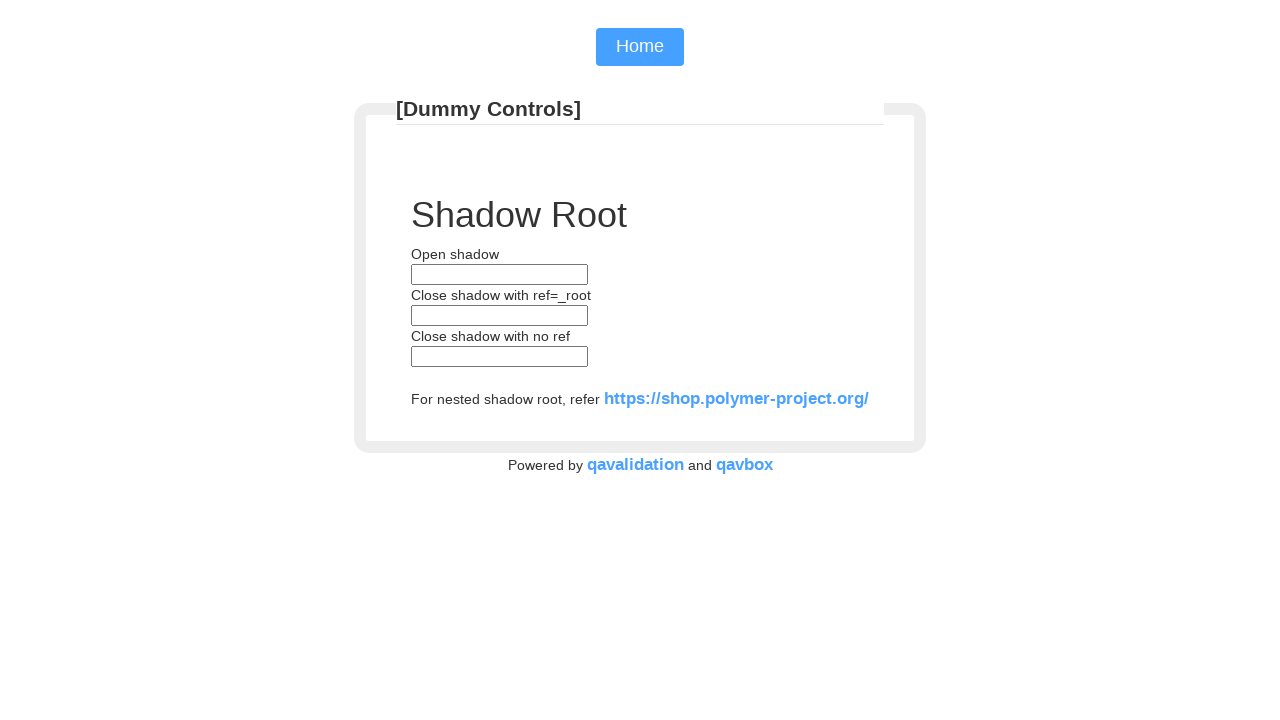

Waited for shadow DOM component 'my-open-component' to load
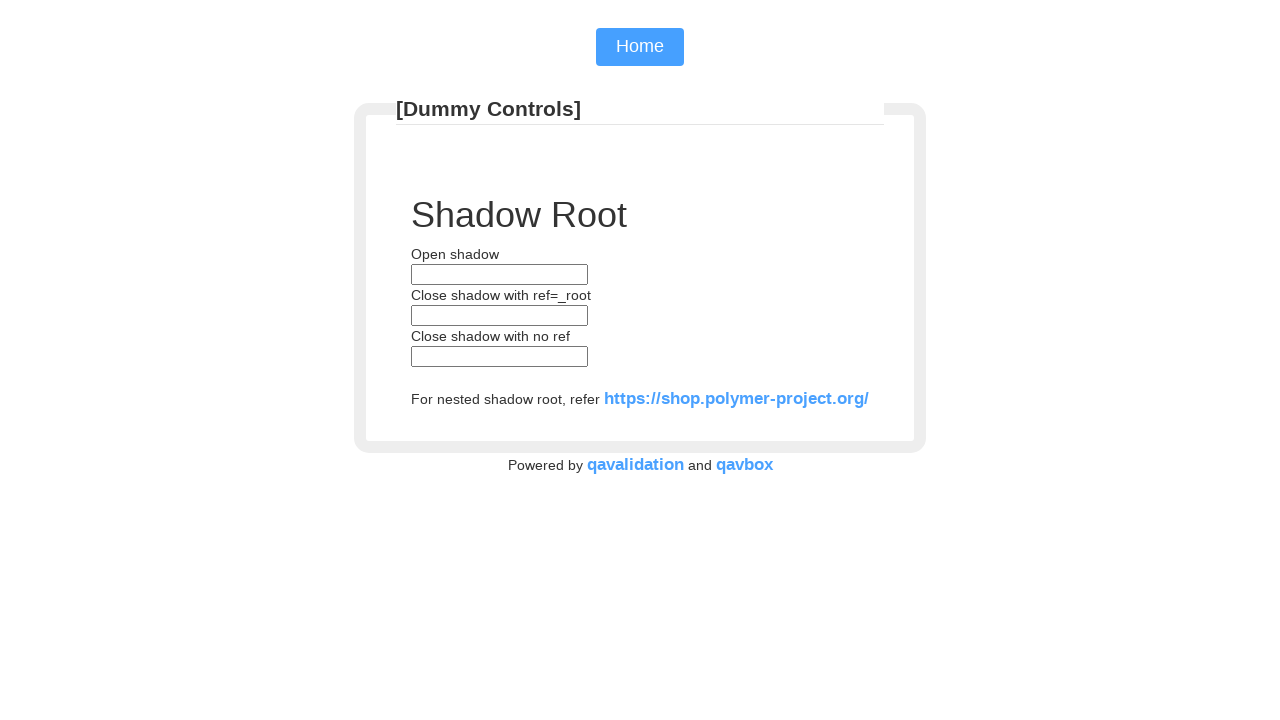

Located input field within shadow DOM component
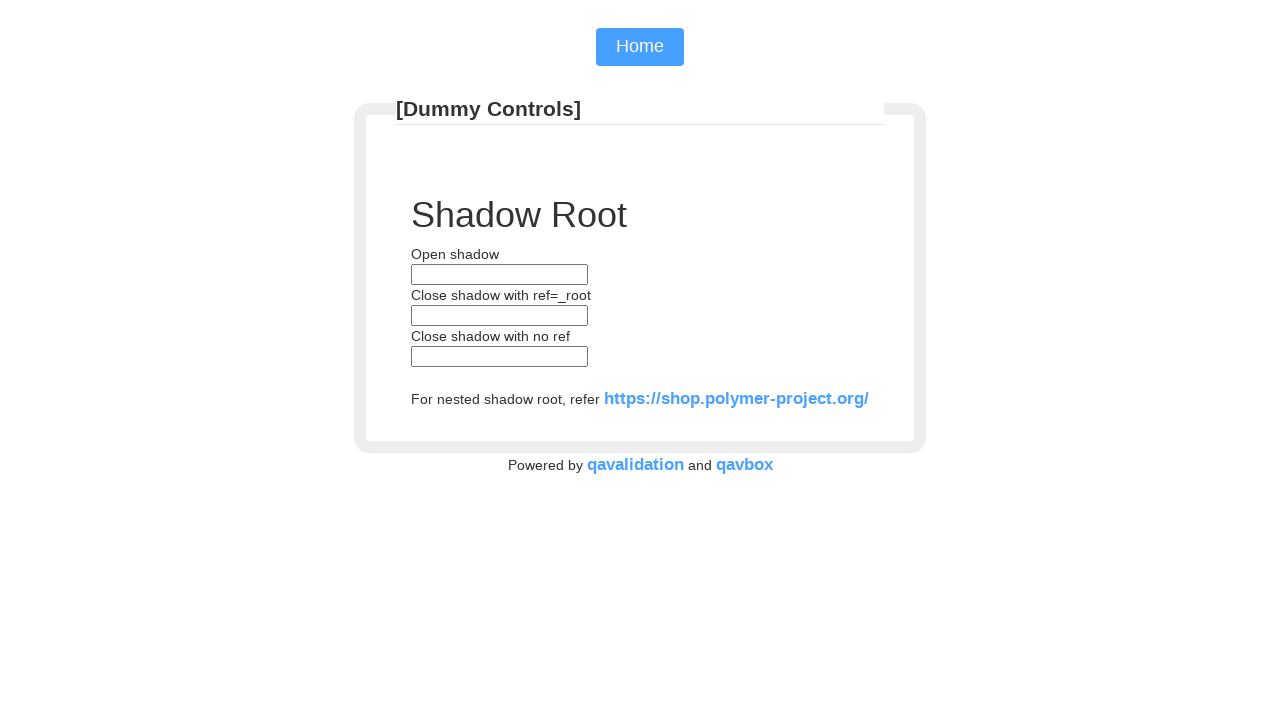

Filled shadow DOM input field with 'aaaaa' on my-open-component >> input
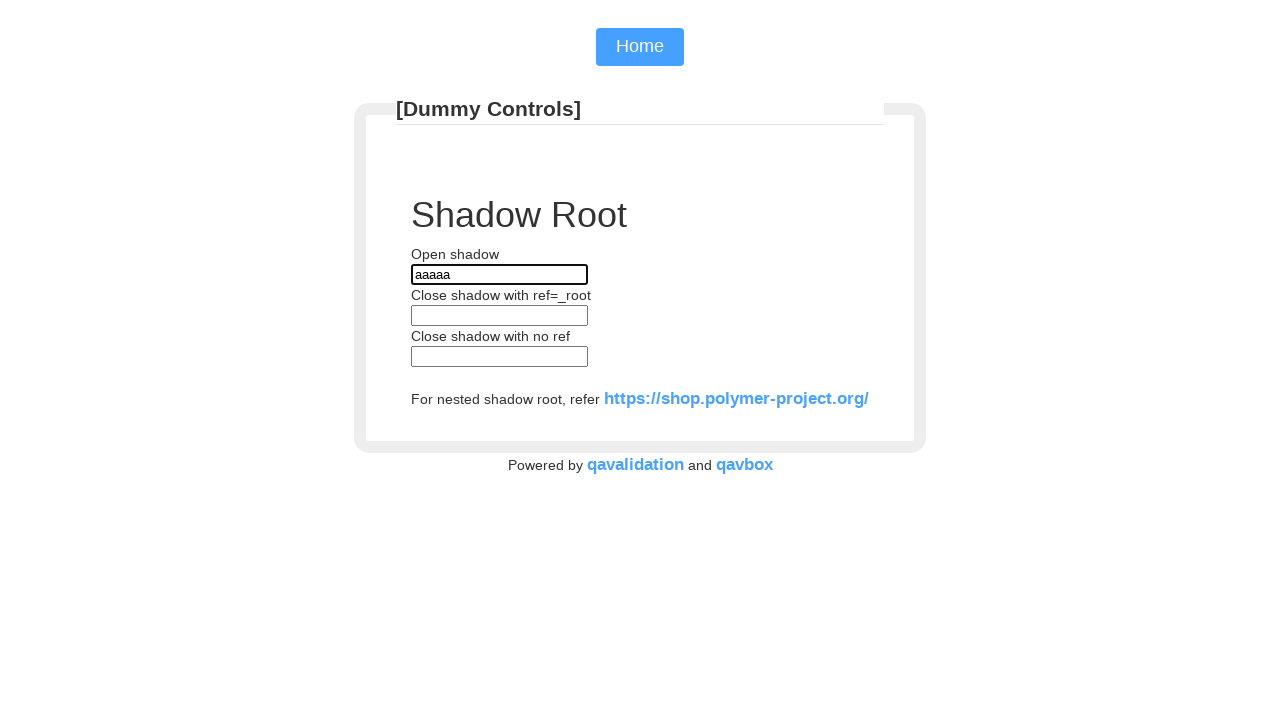

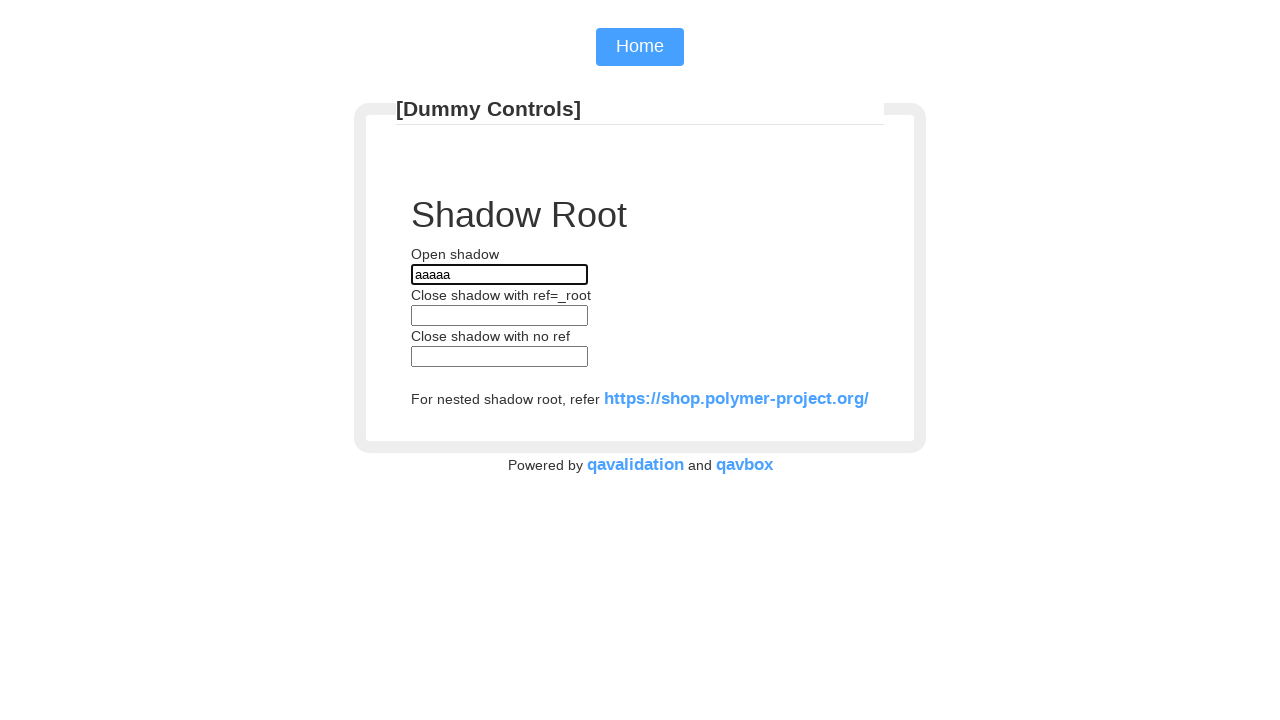